Tests product search functionality on Greenkart by typing a search term, filtering products, and adding specific items to cart.

Starting URL: https://www.rahulshettyacademy.com/seleniumPractise/#/

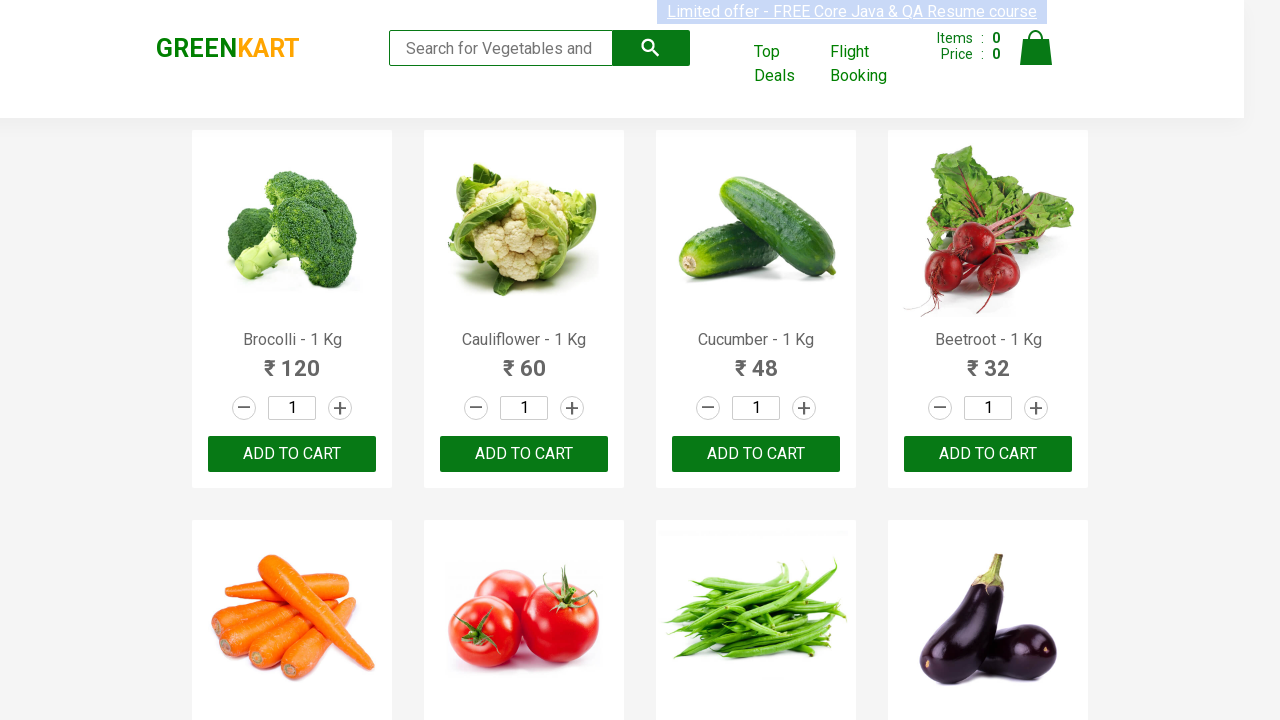

Filled search field with 'ca' to filter products on input.search-keyword
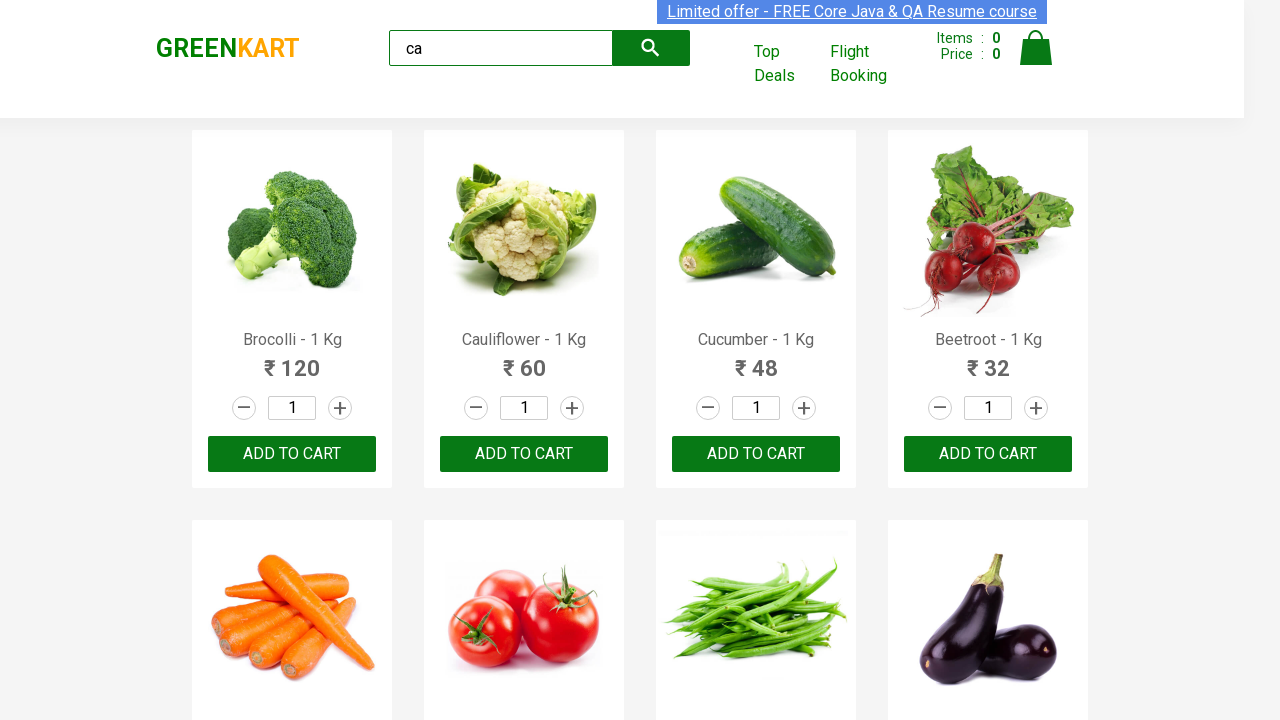

Waited 2 seconds for products to filter
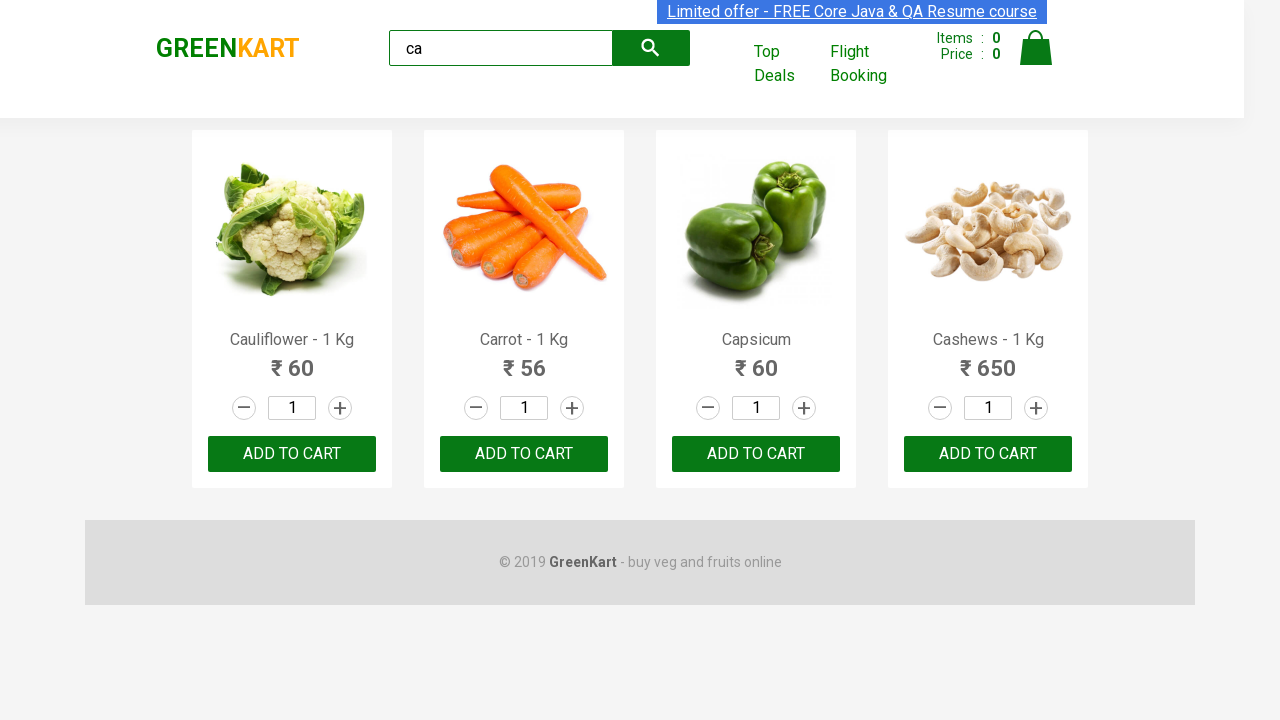

Verified filtered products are visible
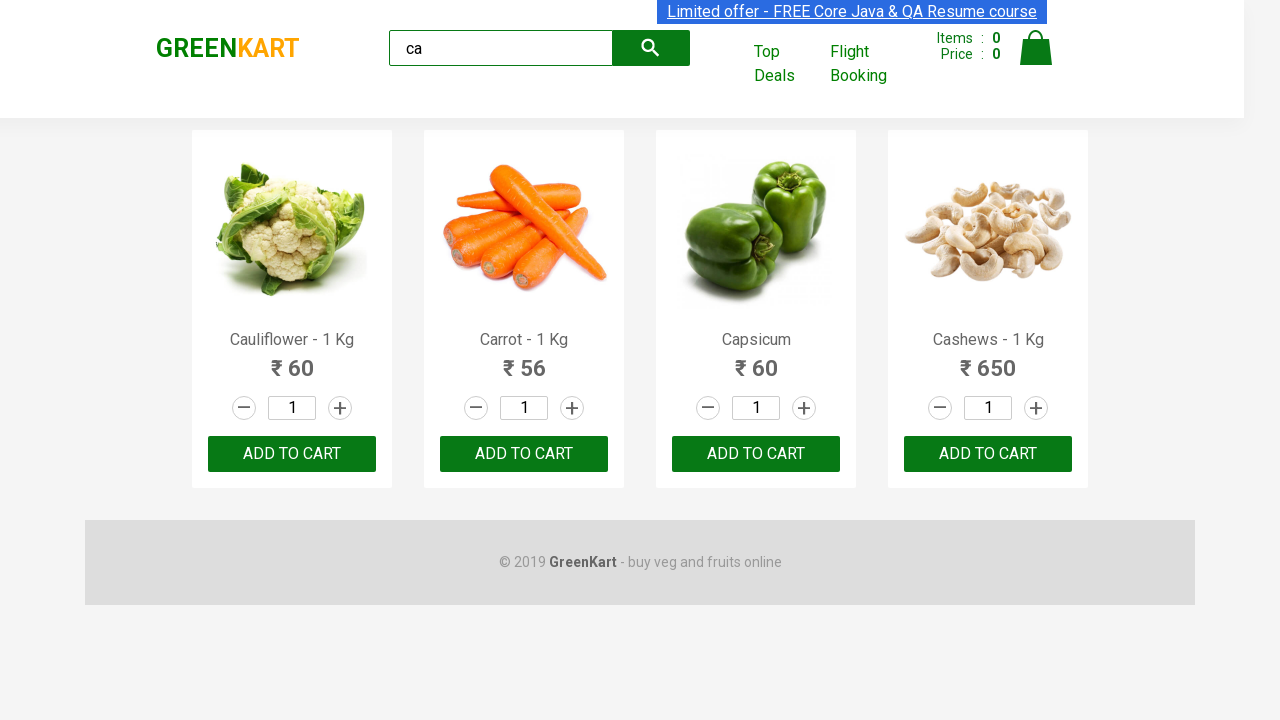

Added third visible product to cart at (756, 454) on div.product:visible >> nth=2 >> text=ADD TO CART
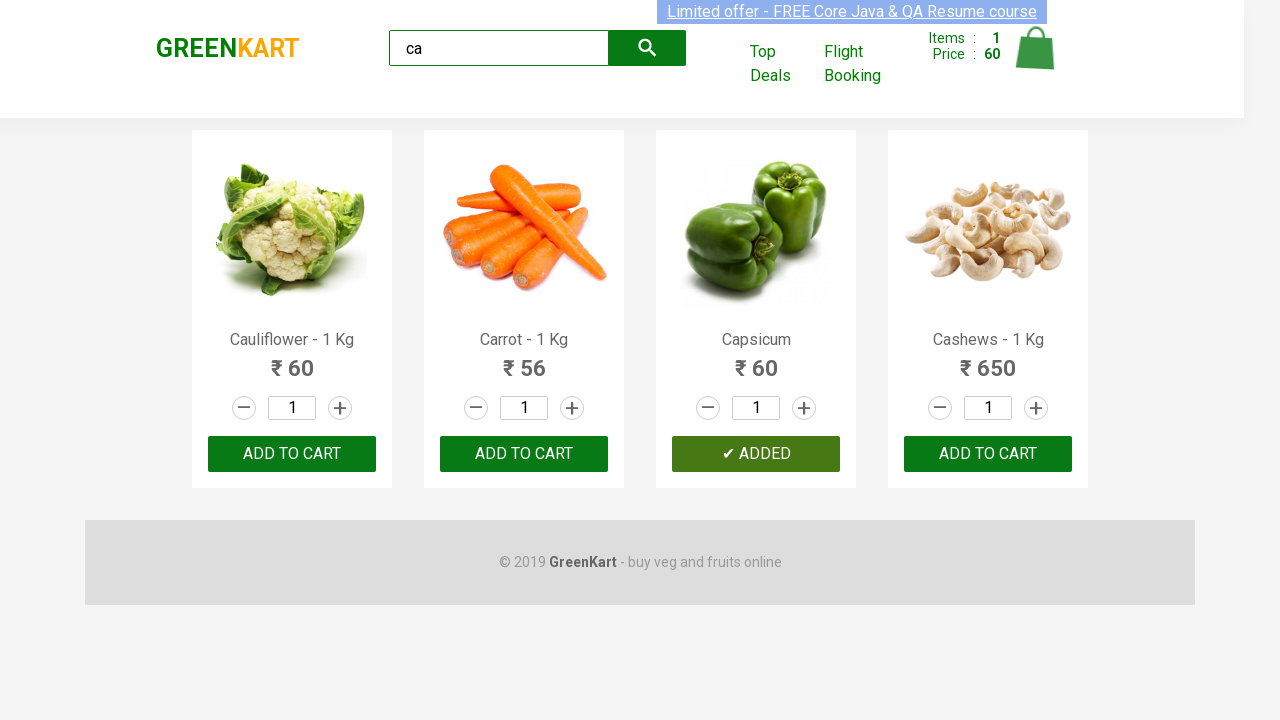

Located 4 products on the page
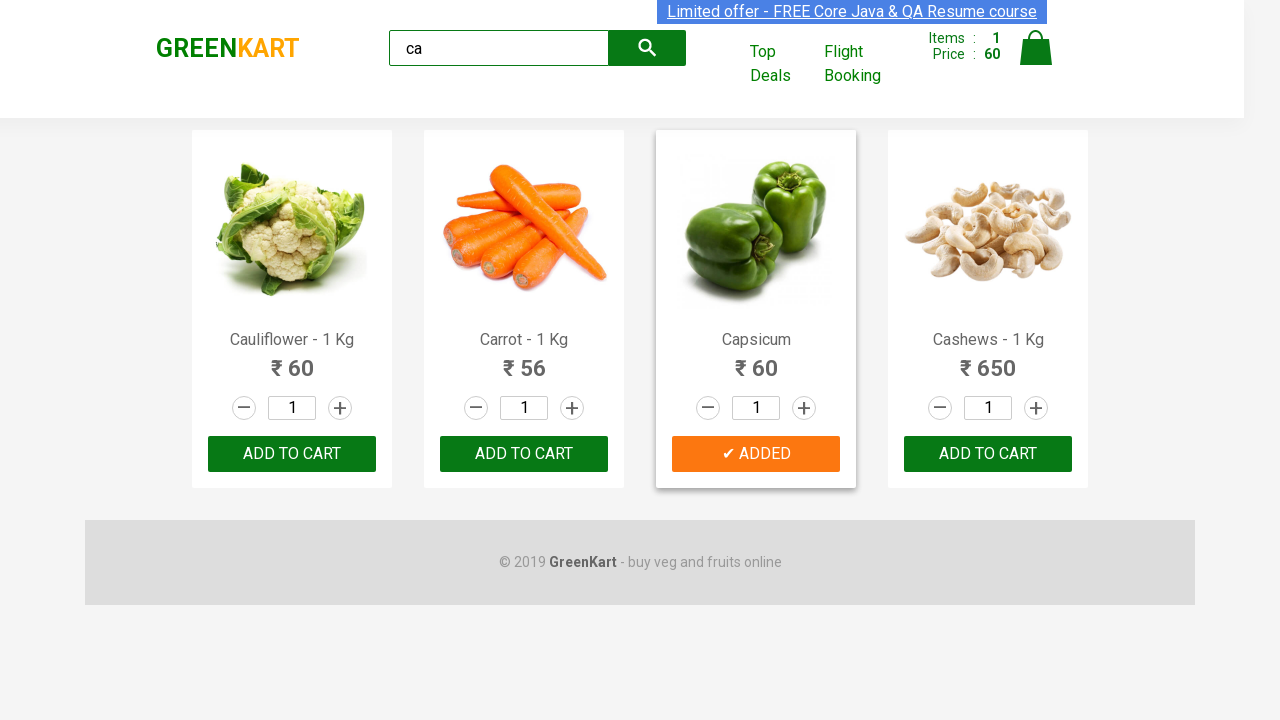

Found and added Cashews product to cart at (988, 454) on .products .product >> nth=3 >> button
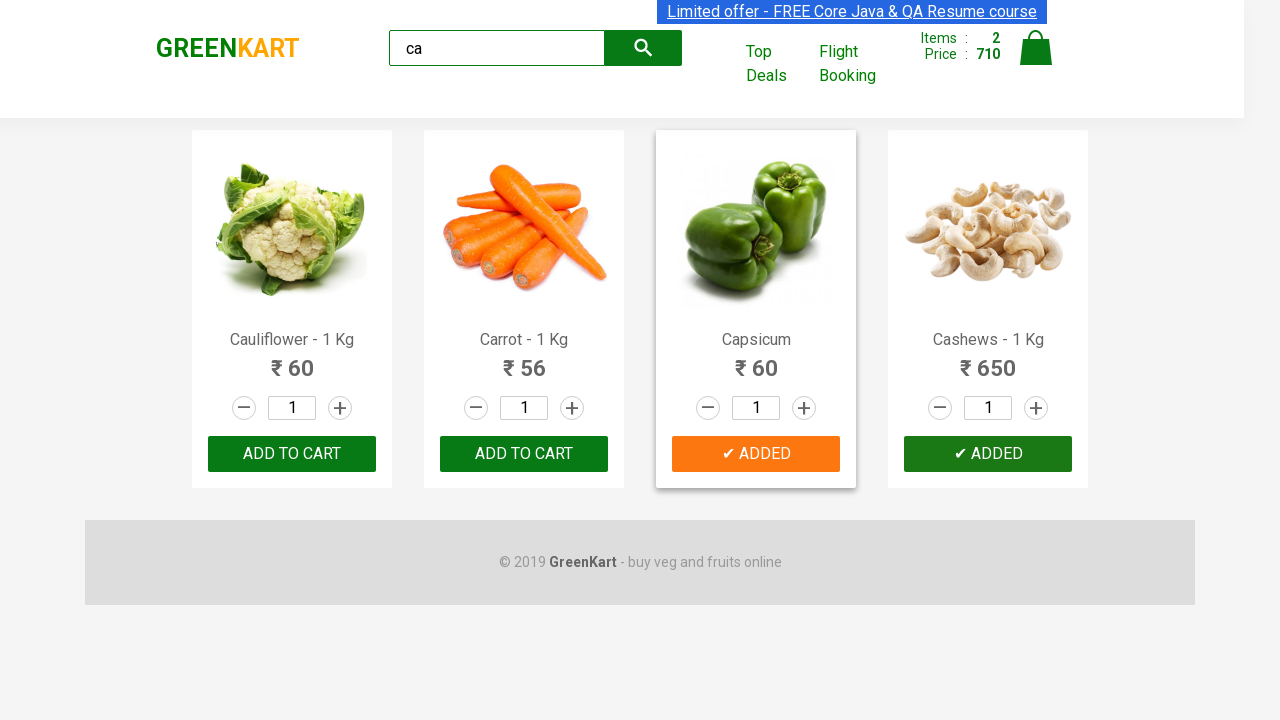

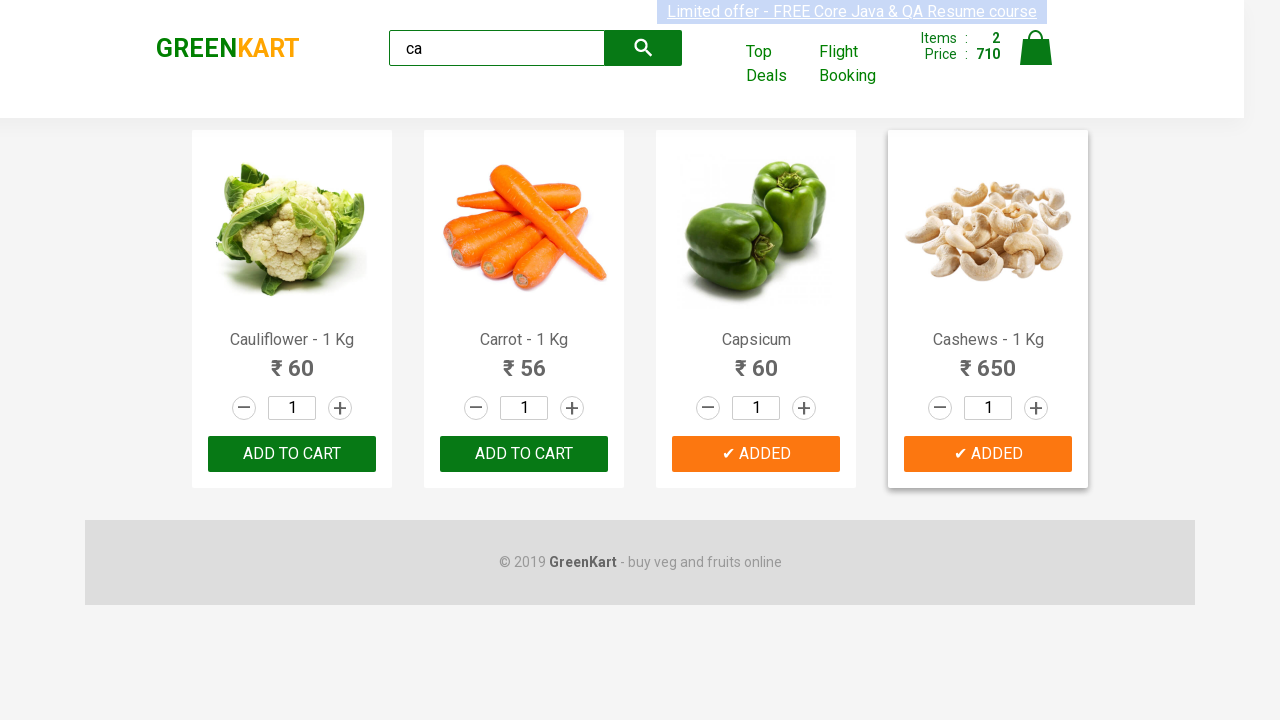